Tests multi-select with Ctrl key by holding Control and clicking on items 1, 5, 9, and 12 to select non-contiguous items

Starting URL: https://automationfc.github.io/jquery-selectable/

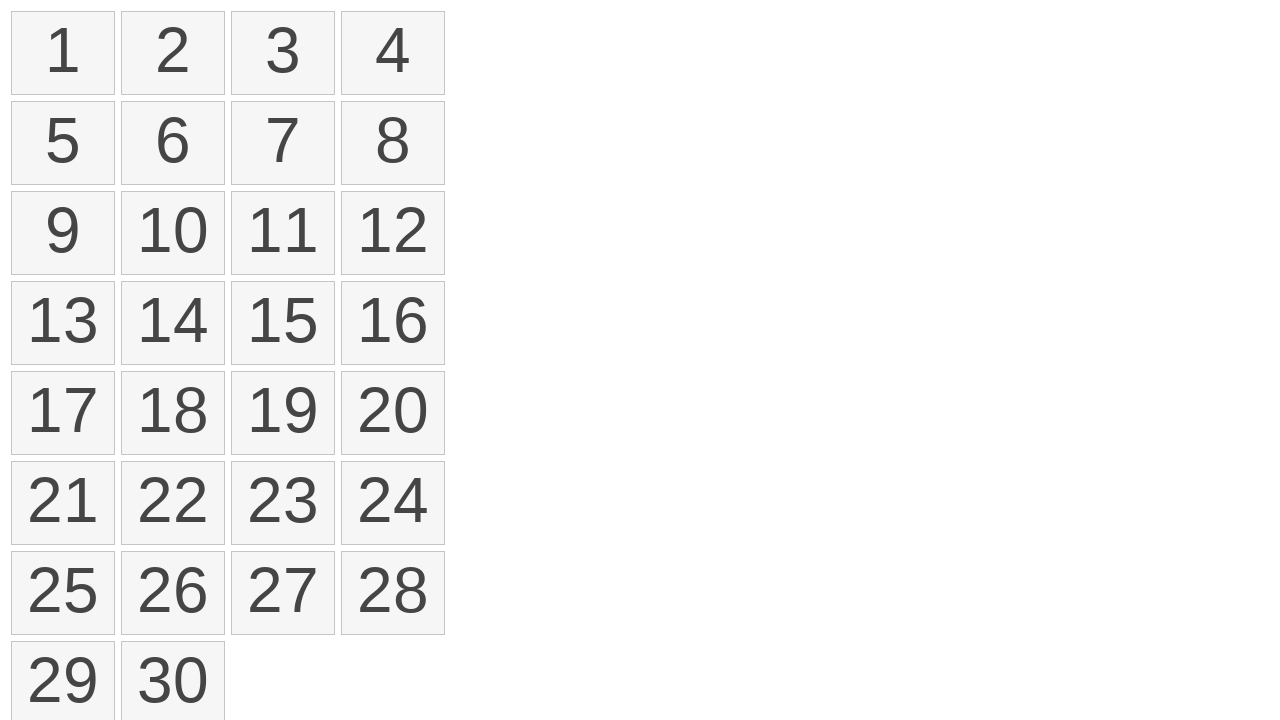

Waited for selectable items to load
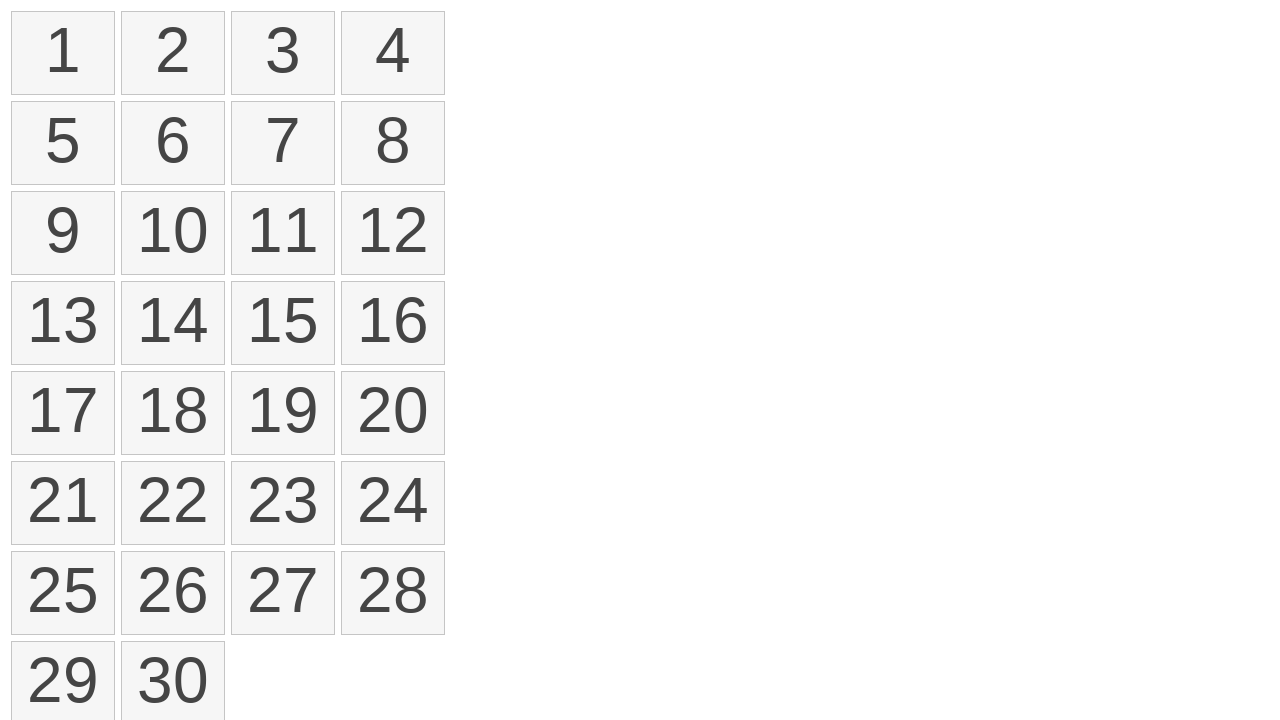

Located all selectable items
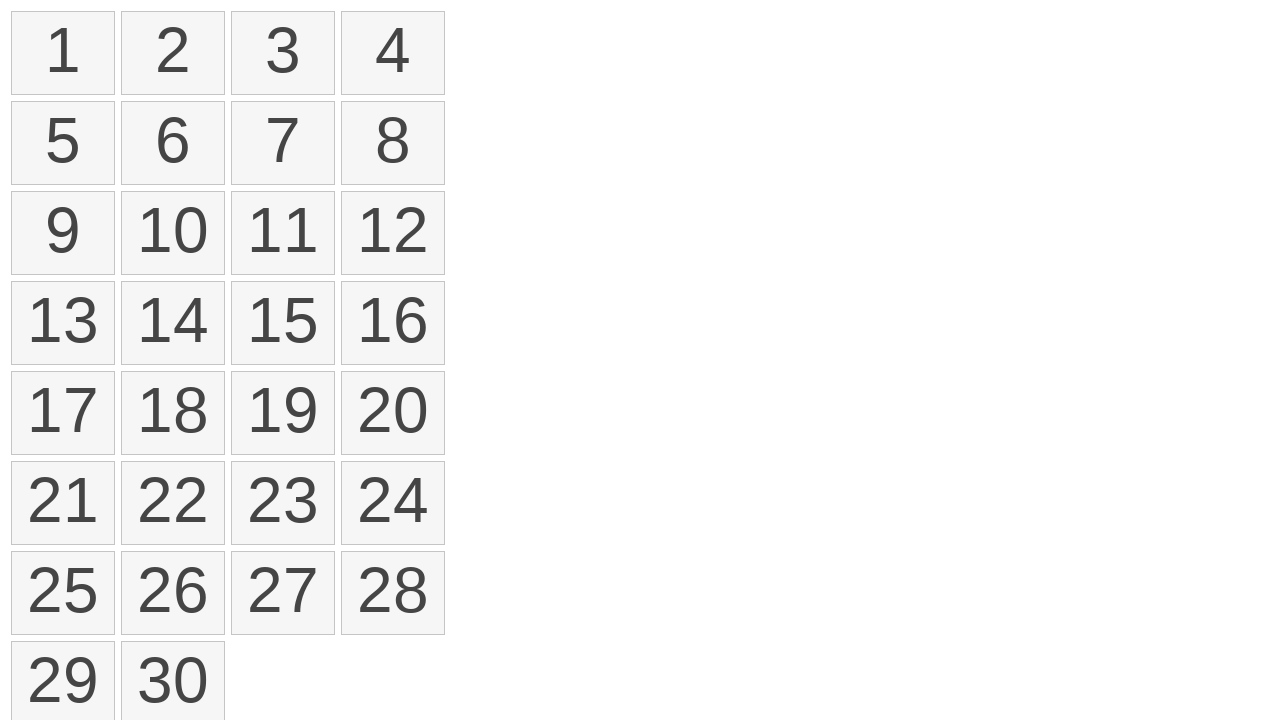

Pressed Control key down
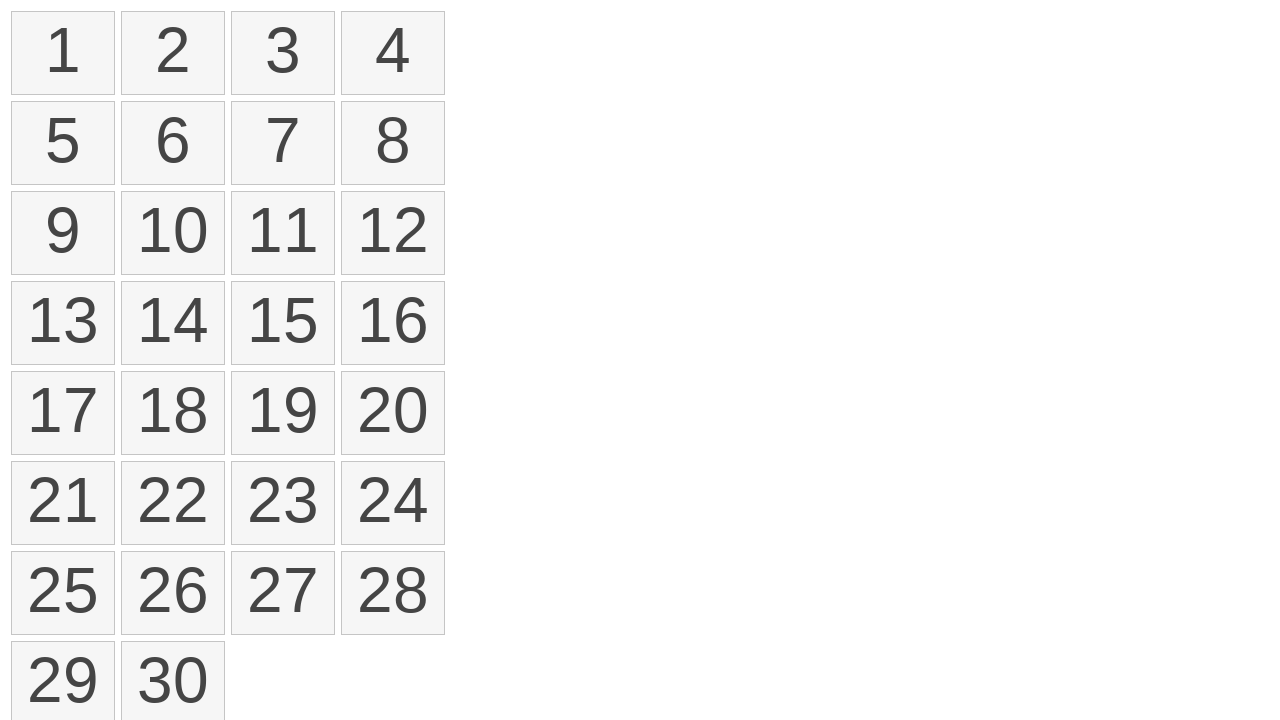

Clicked item 1 while holding Control at (63, 53) on .ui-selectee >> nth=0
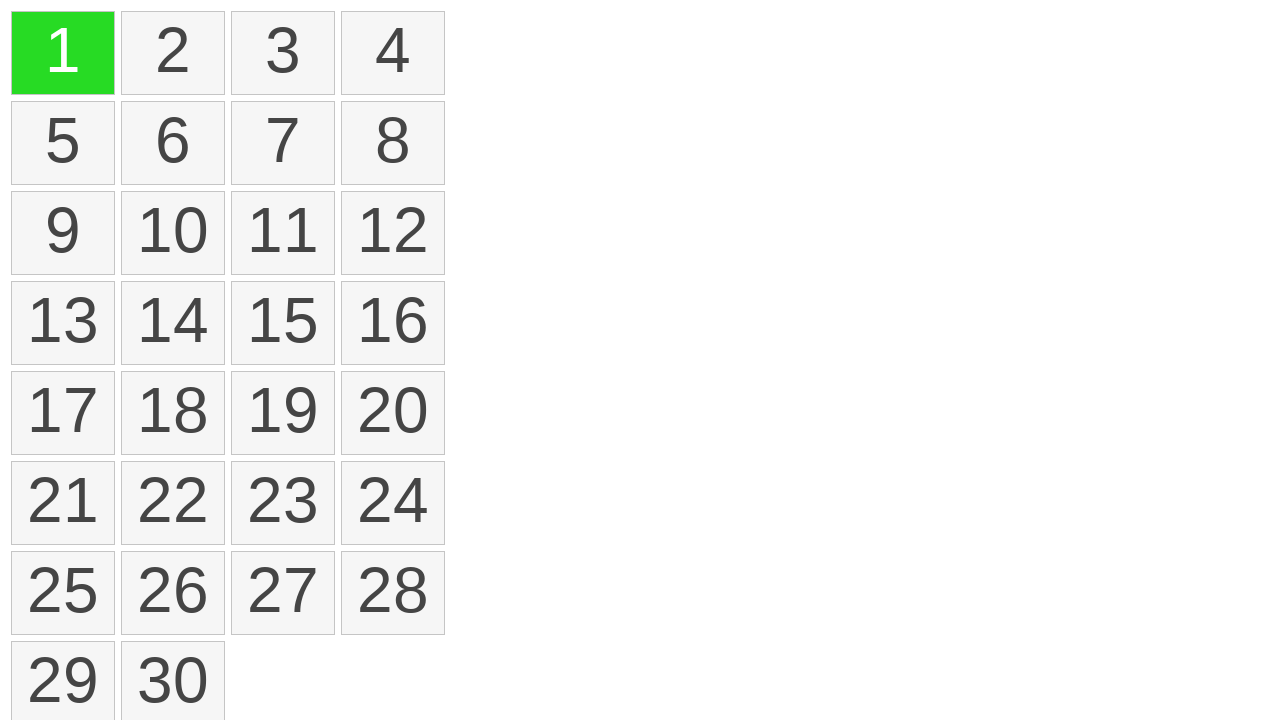

Clicked item 5 while holding Control at (63, 143) on .ui-selectee >> nth=4
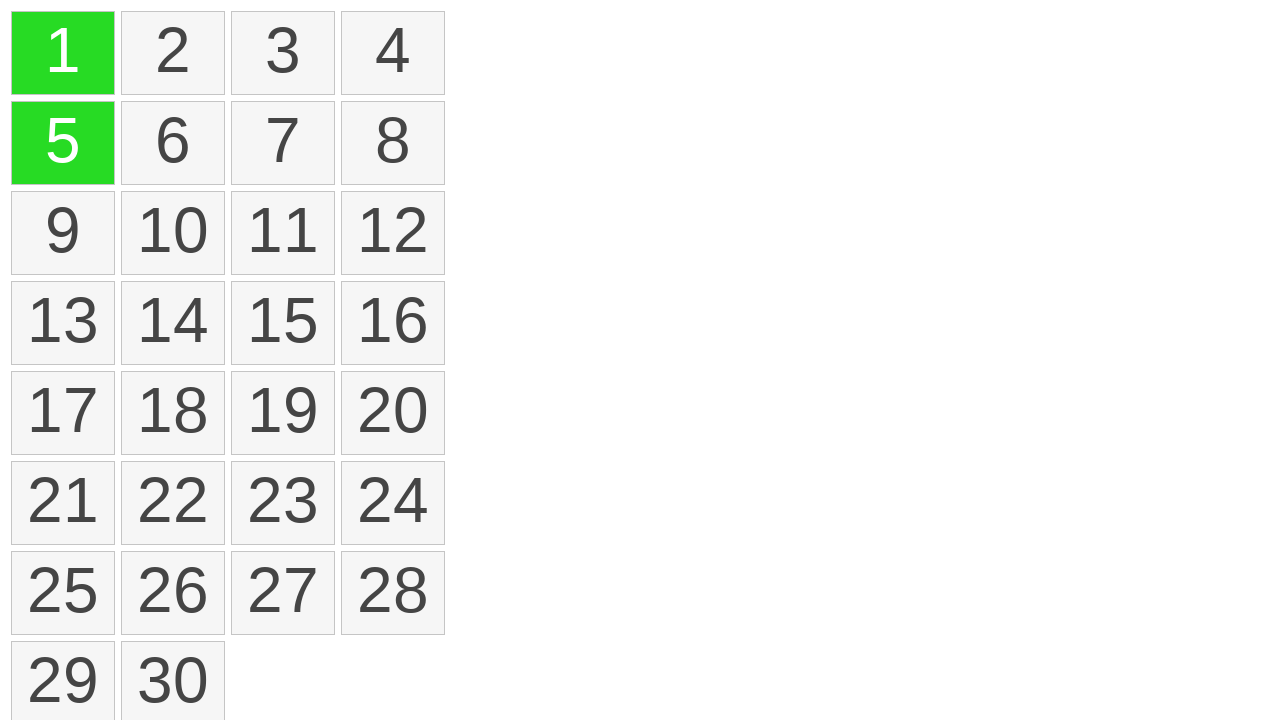

Clicked item 9 while holding Control at (63, 233) on .ui-selectee >> nth=8
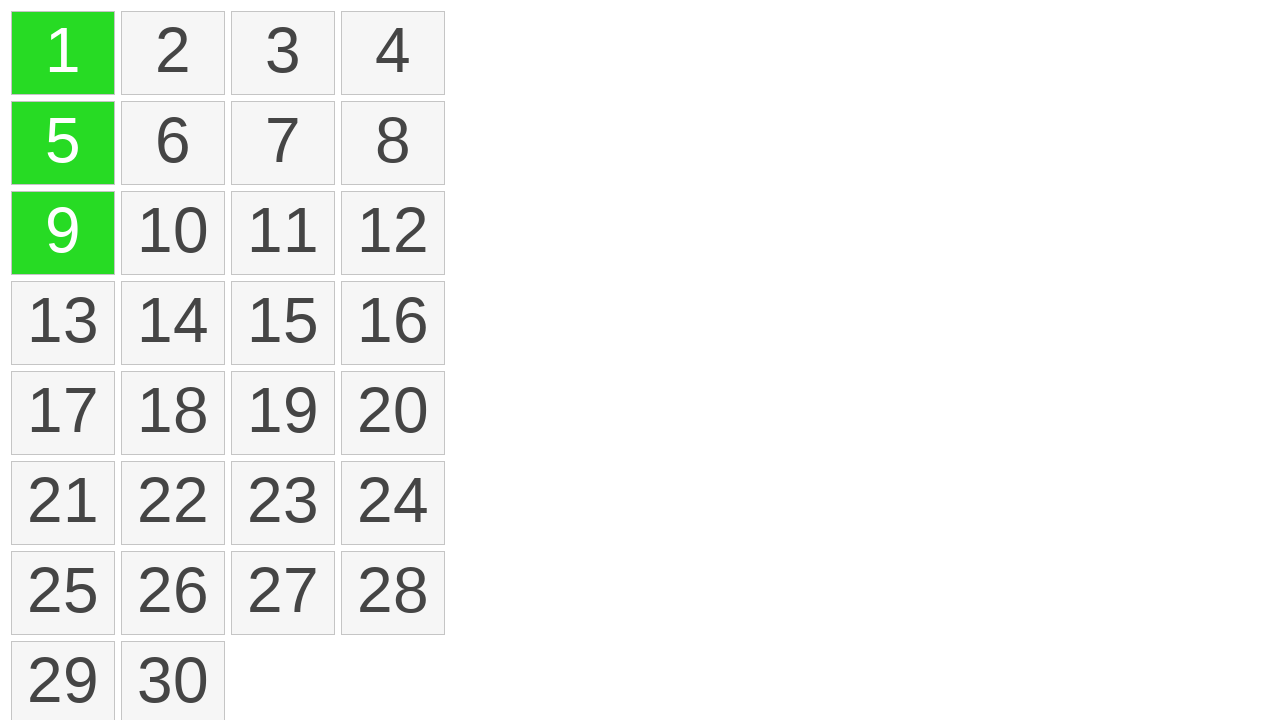

Clicked item 12 while holding Control at (393, 233) on .ui-selectee >> nth=11
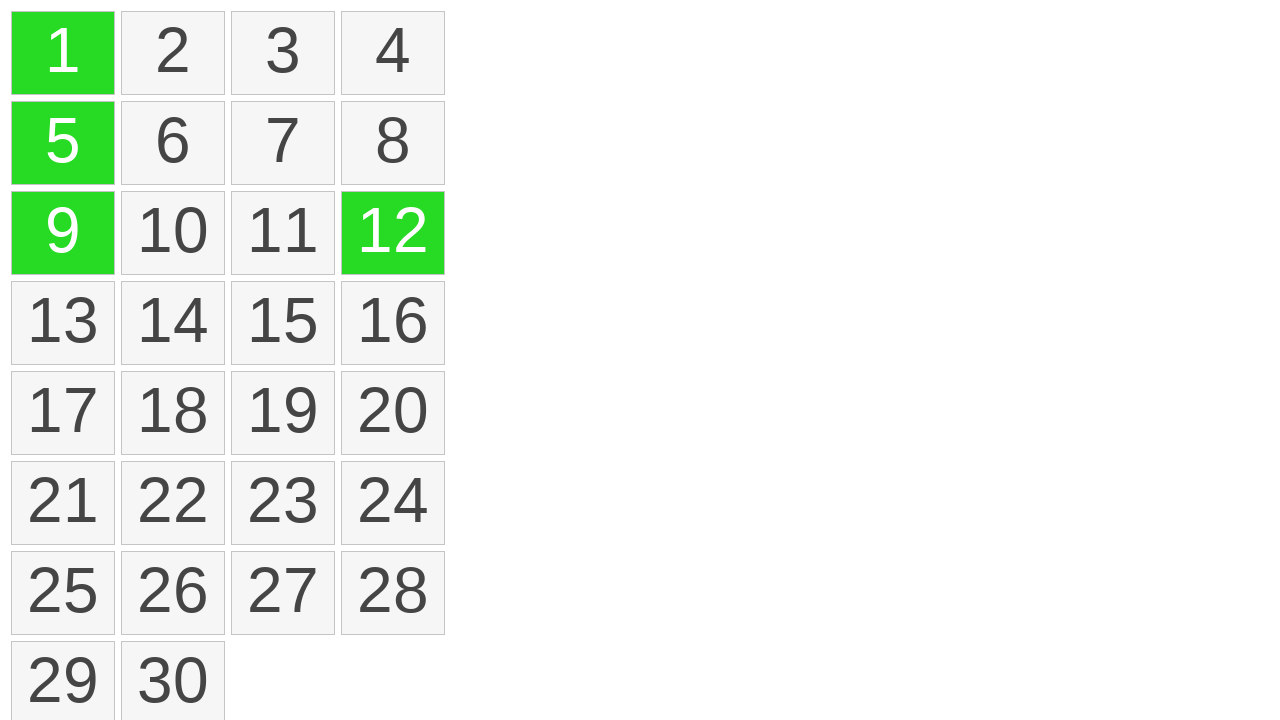

Released Control key
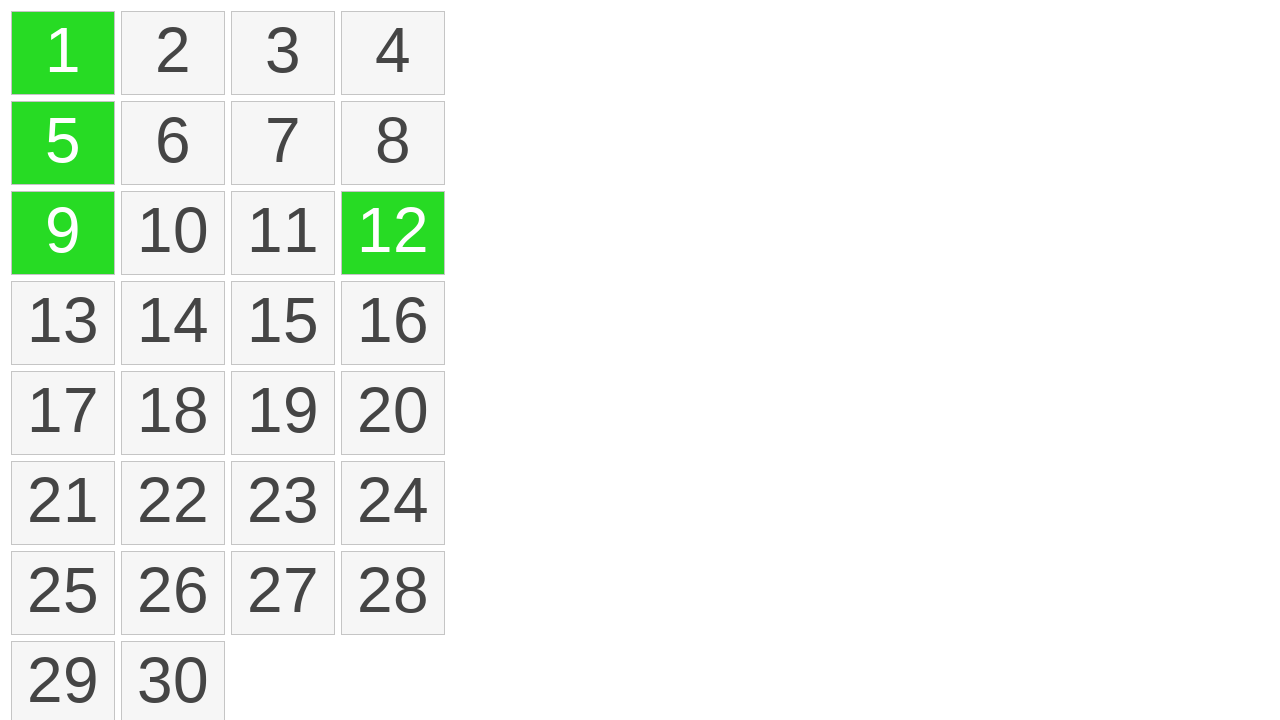

Verified that 4 items are selected
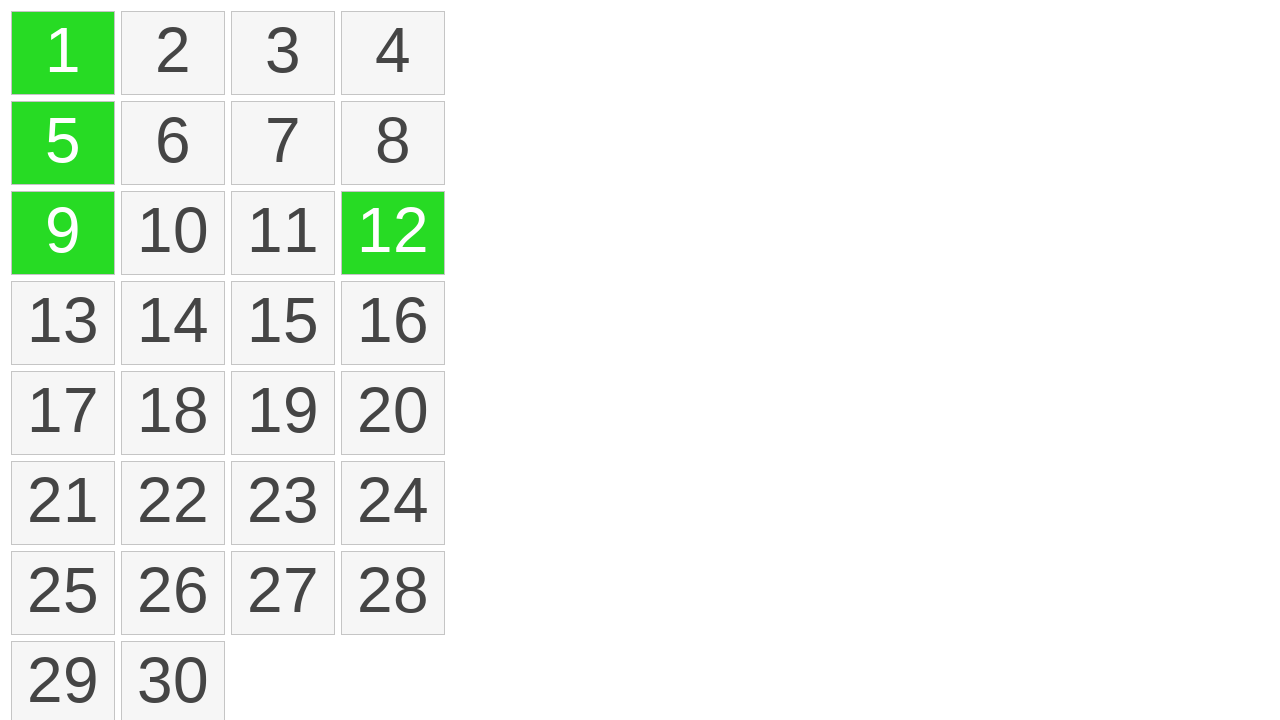

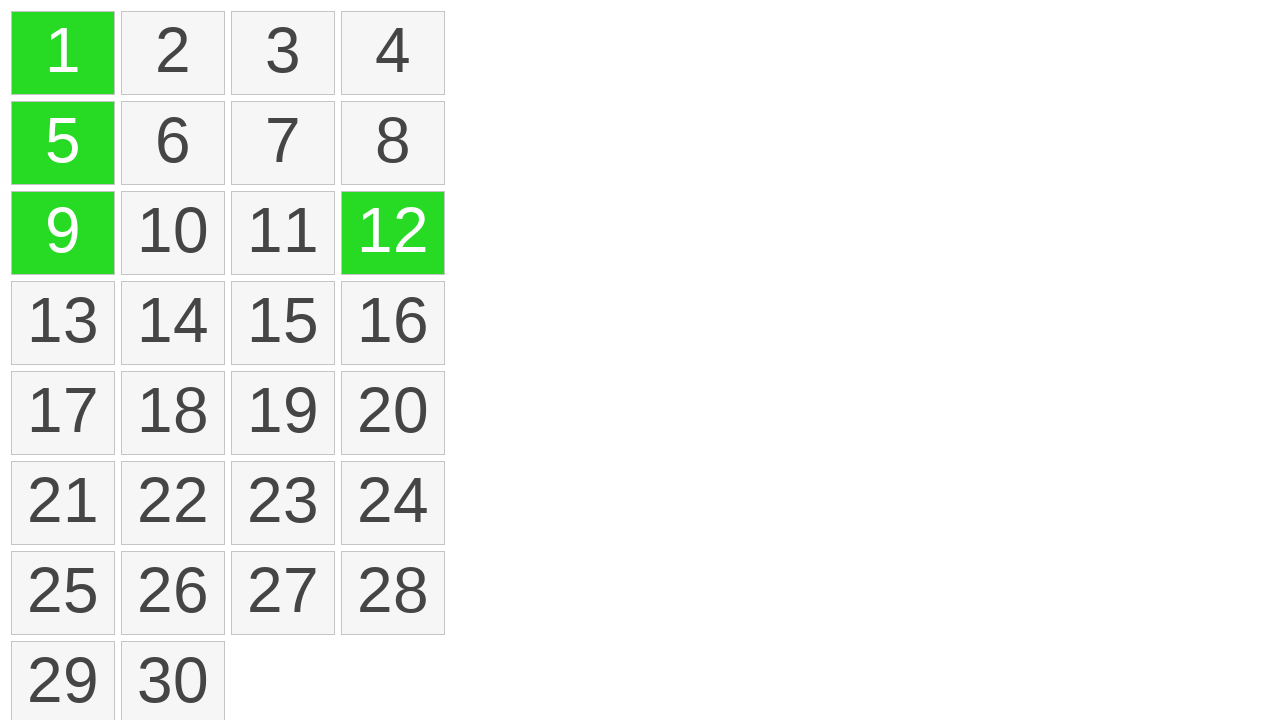